Tests handling multiple browser windows by clicking a radio button, opening a new window, clicking a sign-in link in the child window, switching back to the parent window, and clicking a checkbox.

Starting URL: https://www.letskodeit.com/practice

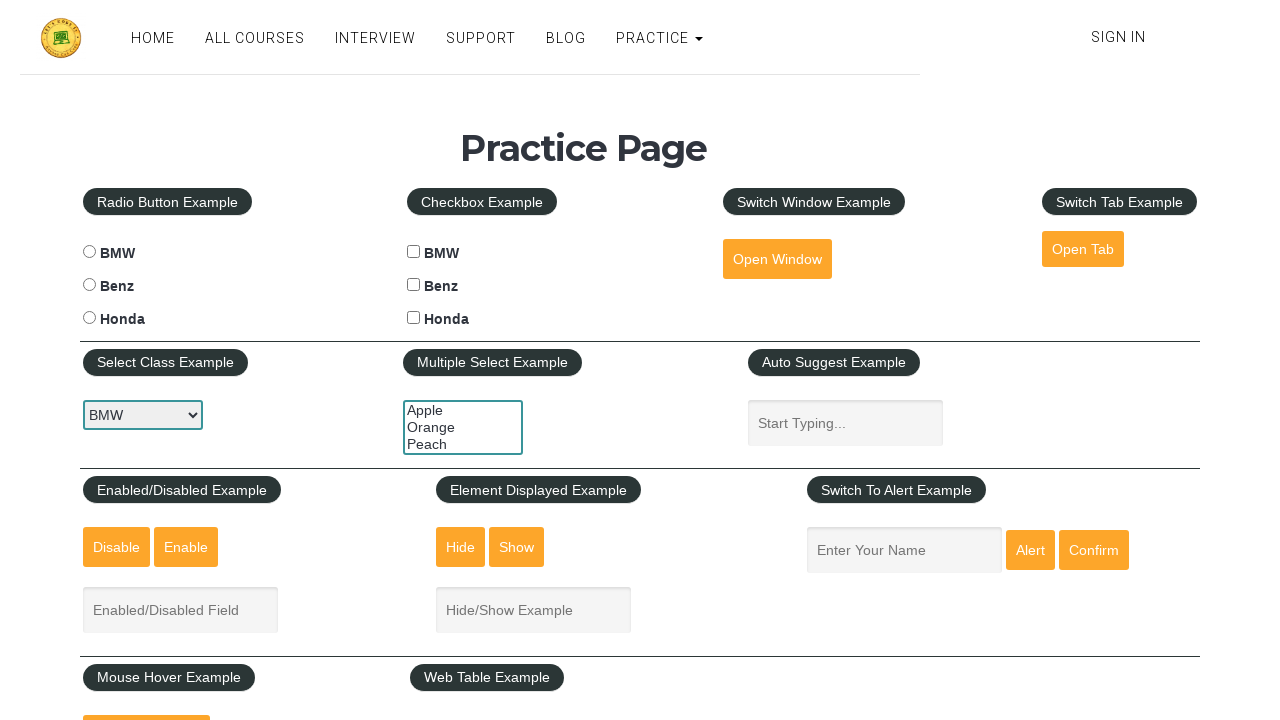

Clicked the Benz radio button at (89, 285) on #benzradio
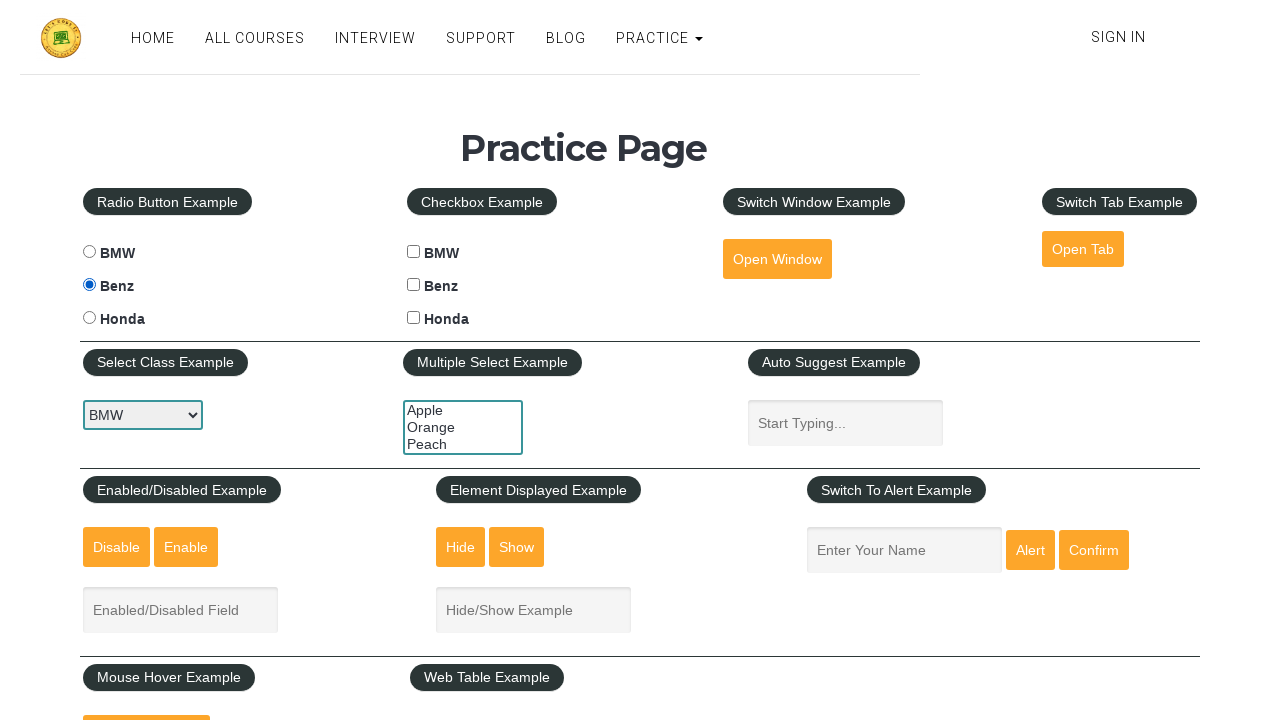

Clicked button to open new window at (777, 259) on #openwindow
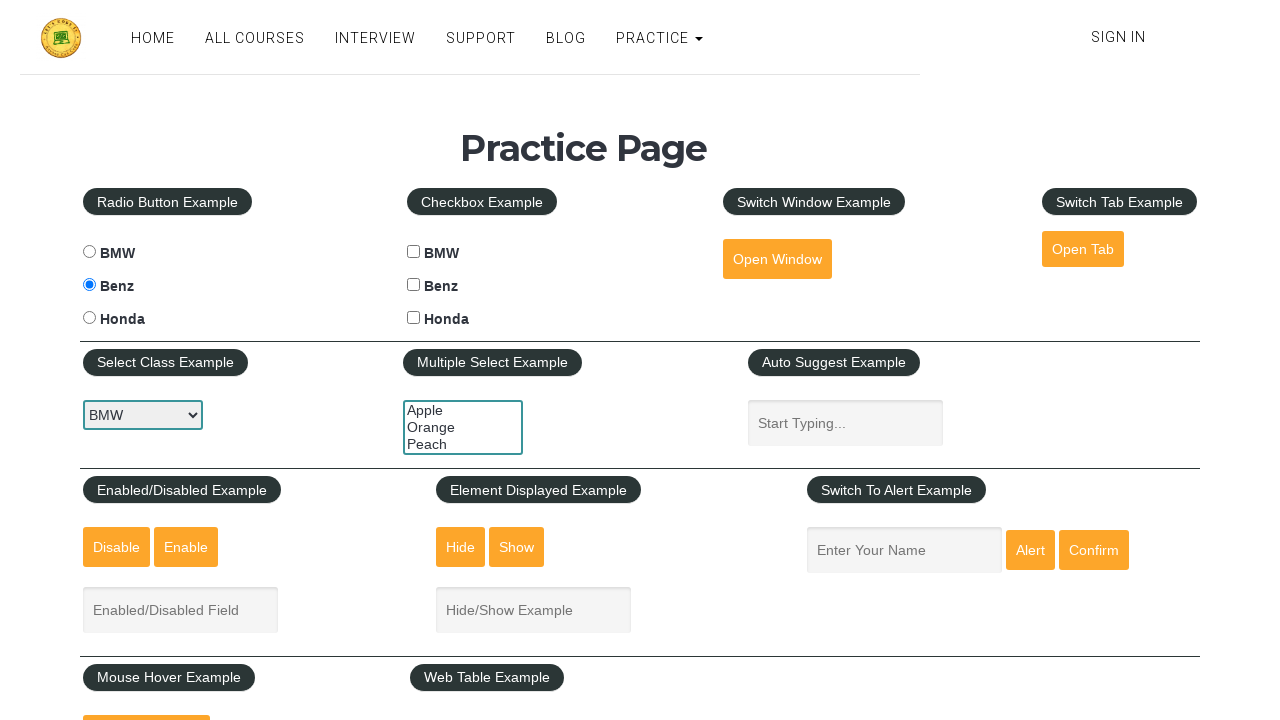

New child window opened and loaded
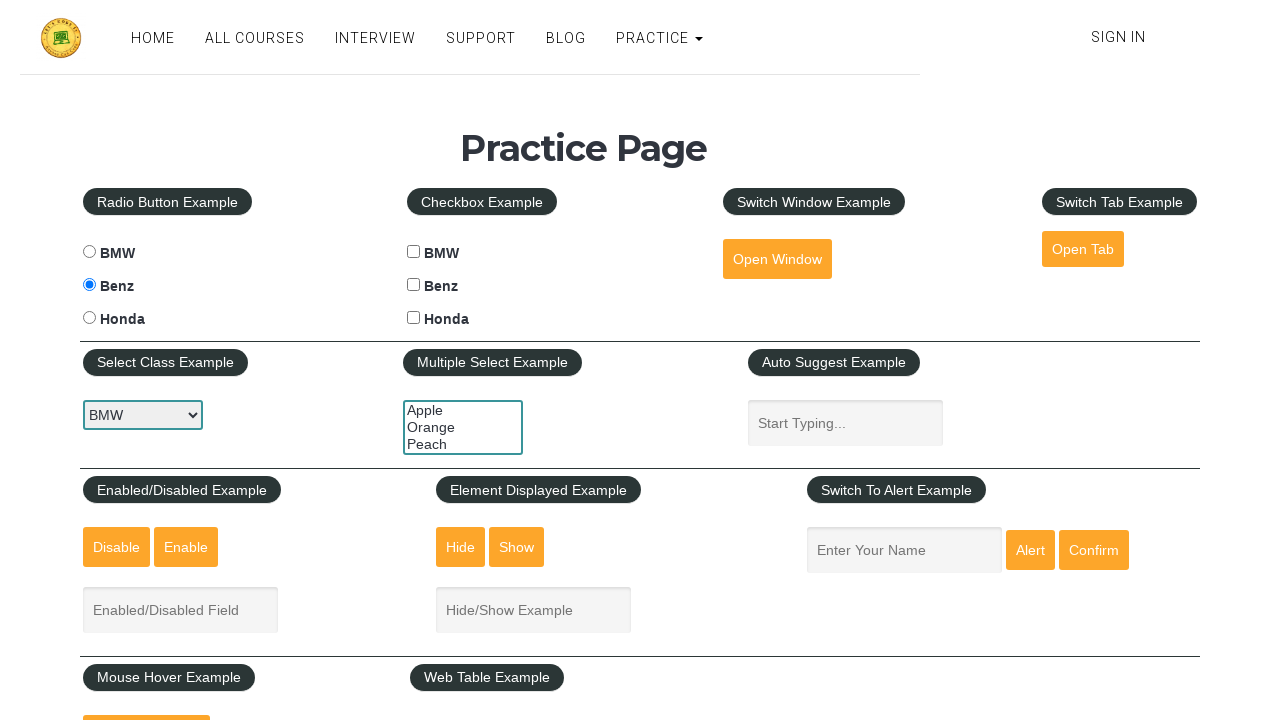

Clicked Sign In link in child window at (1112, 35) on xpath=//a[text()='Sign In']
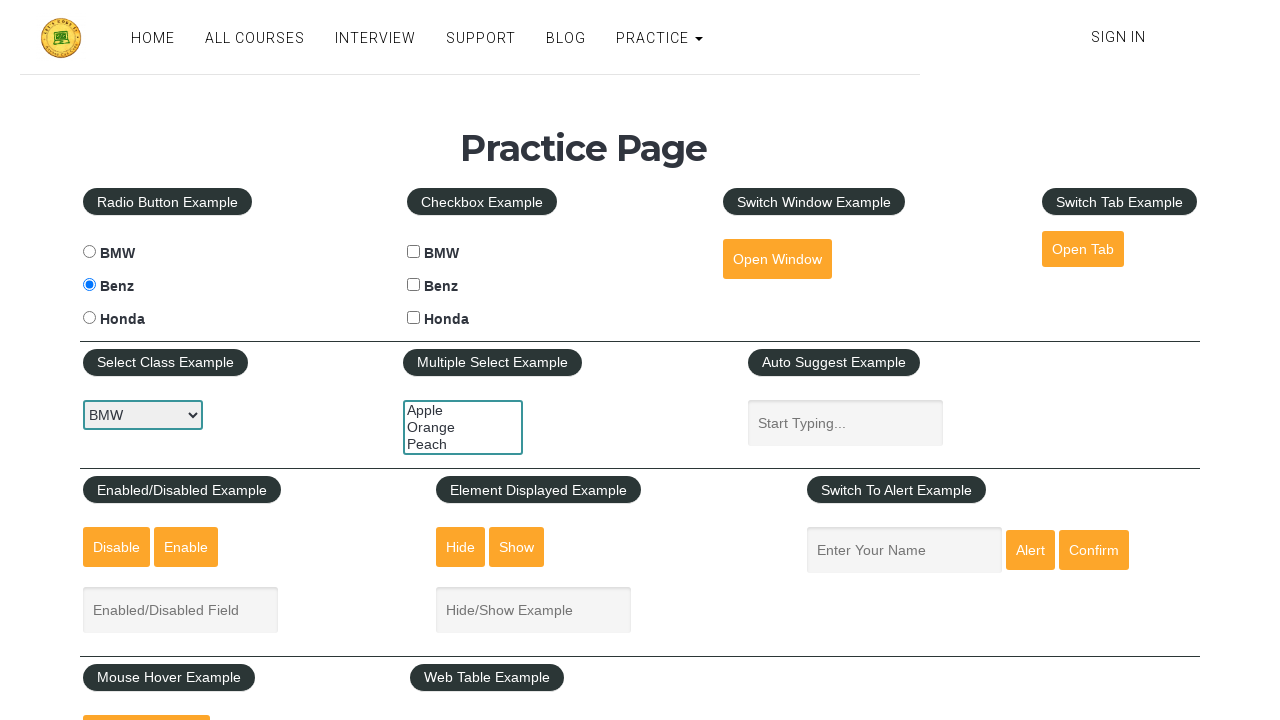

Switched back to parent window and clicked BMW checkbox at (414, 252) on #bmwcheck
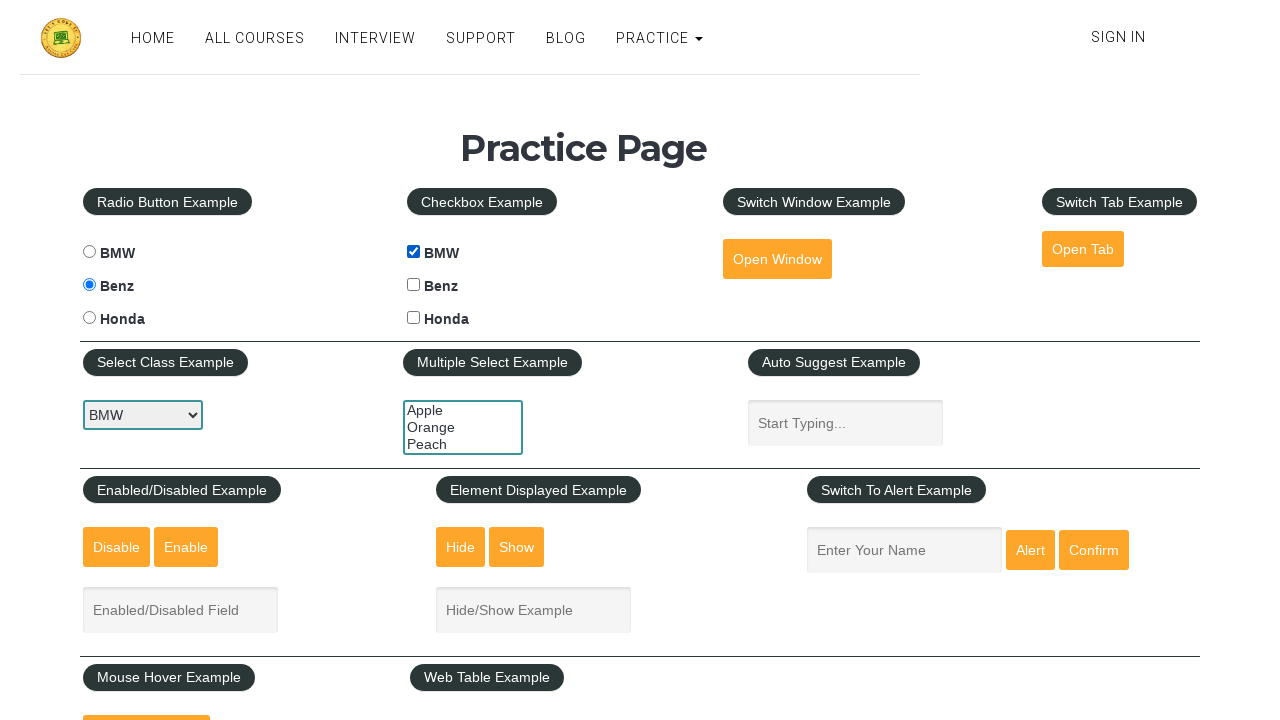

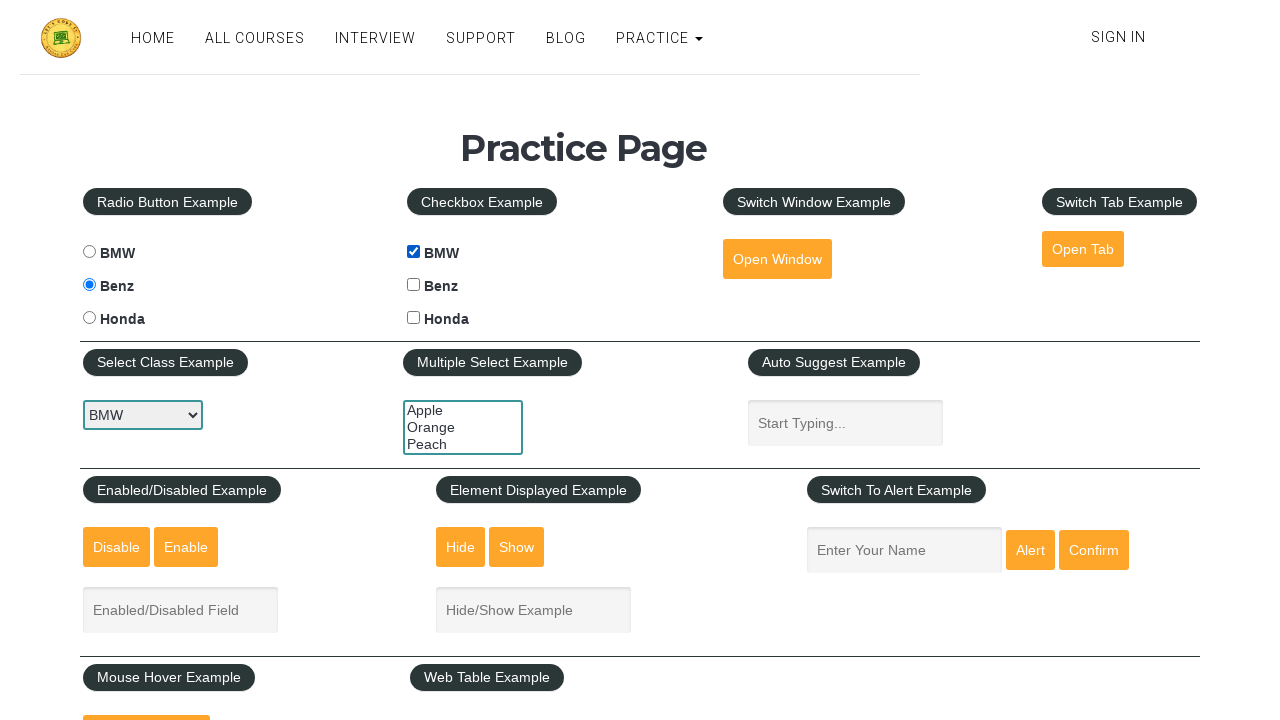